Tests alert handling by clicking an alert button, switching to the alert, and accepting it

Starting URL: https://demoqa.com/alerts

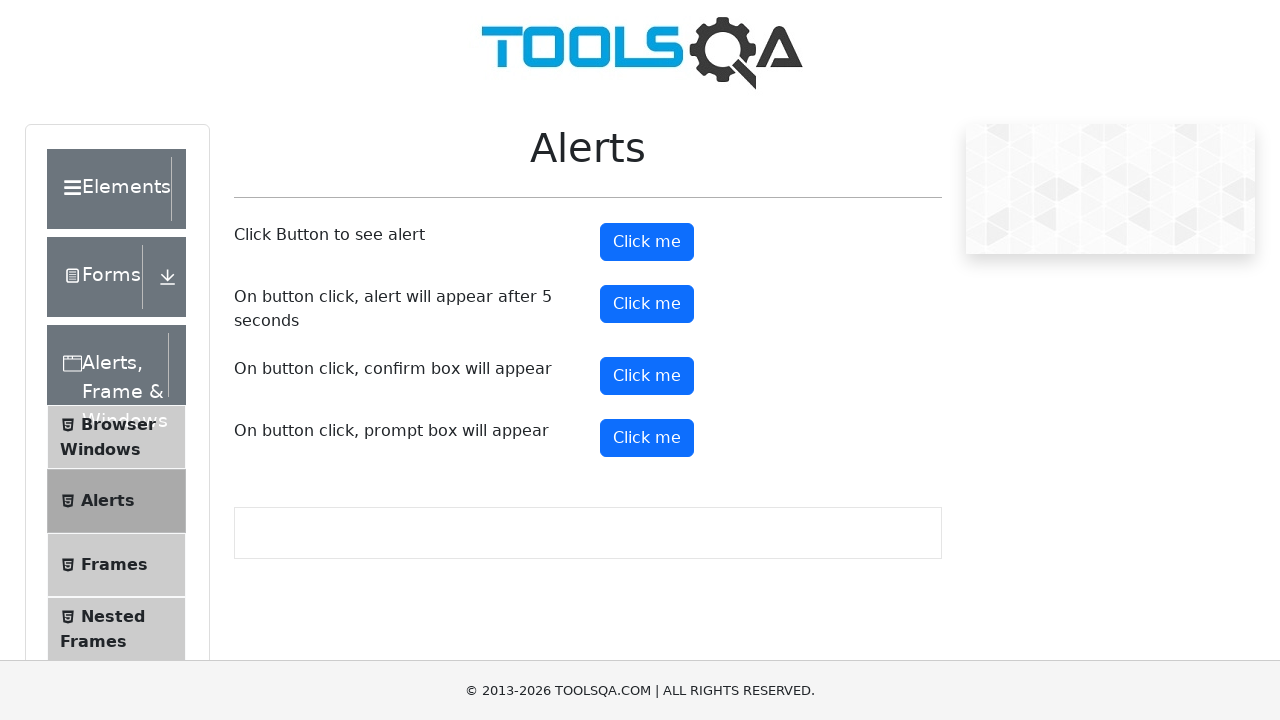

Set up dialog handler to automatically accept alerts
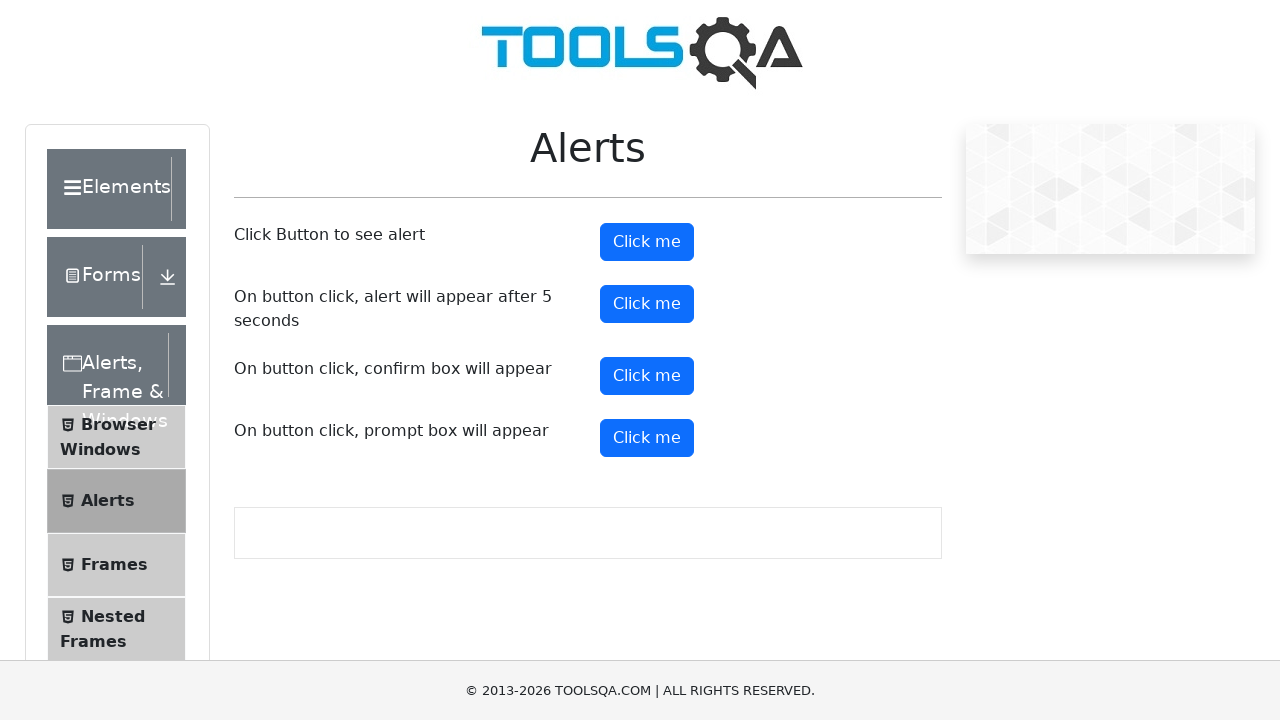

Clicked alert button to trigger alert at (647, 242) on #alertButton
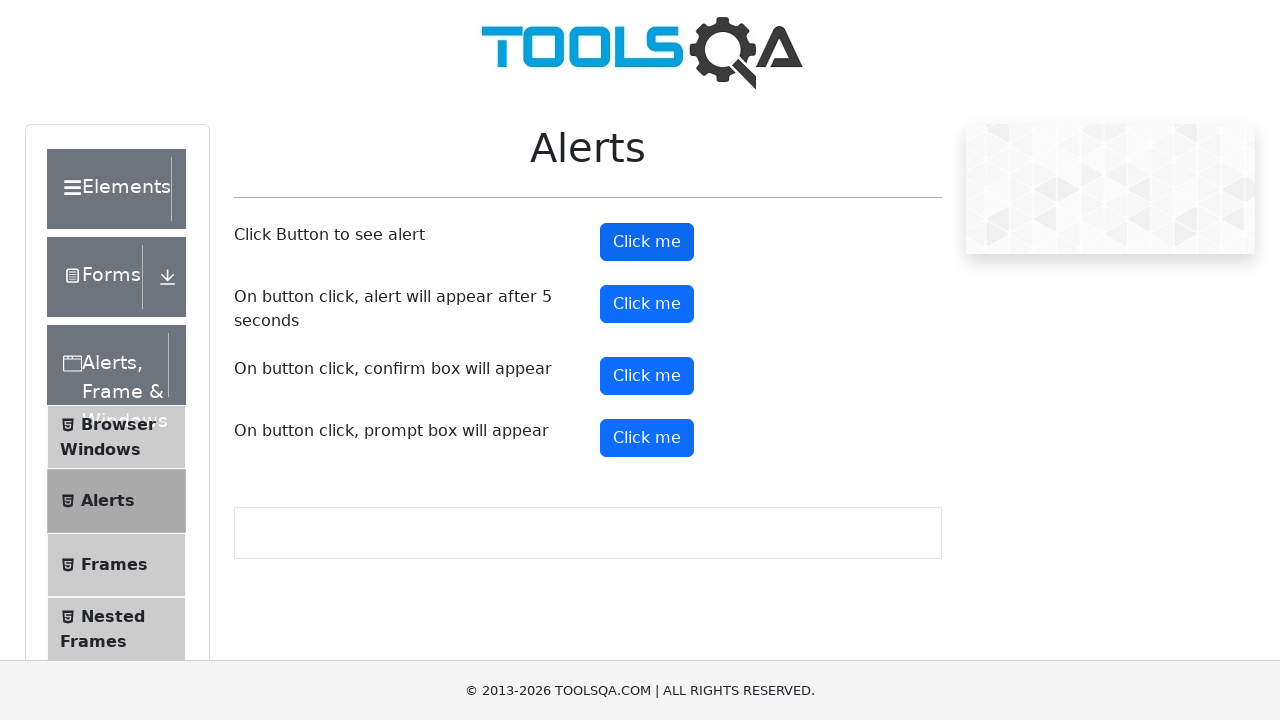

Alert was automatically accepted and dialog closed
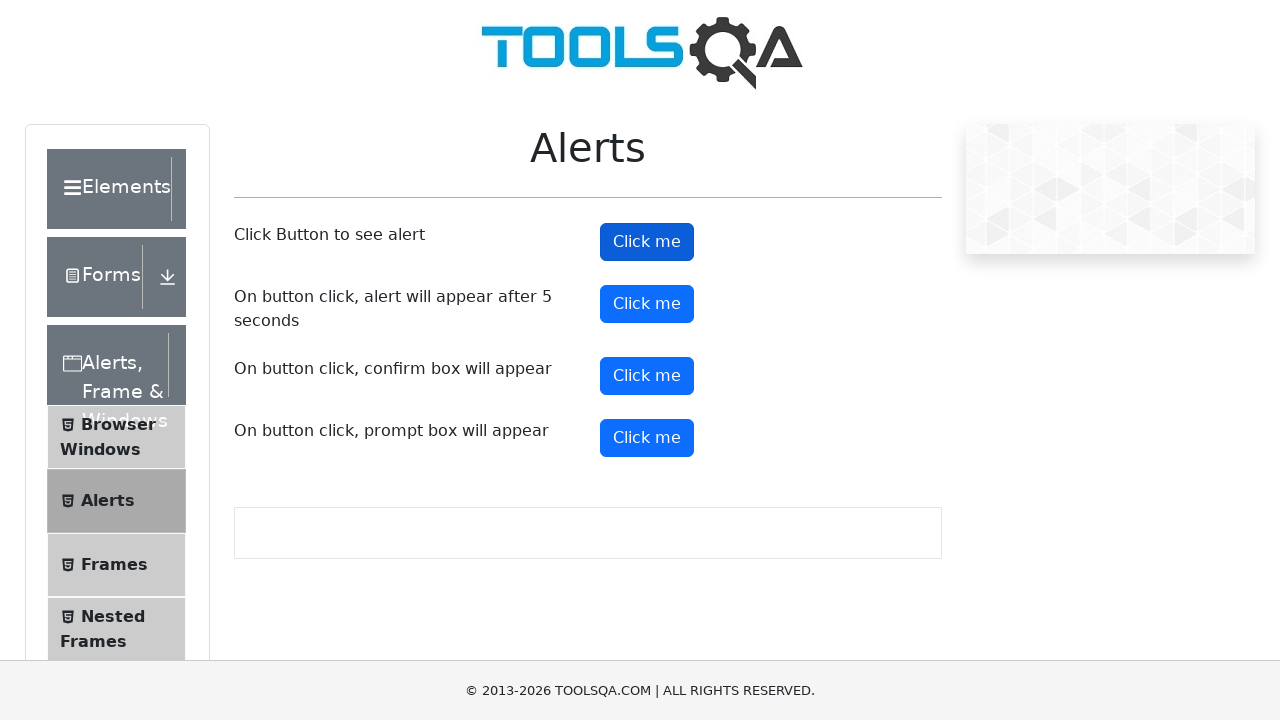

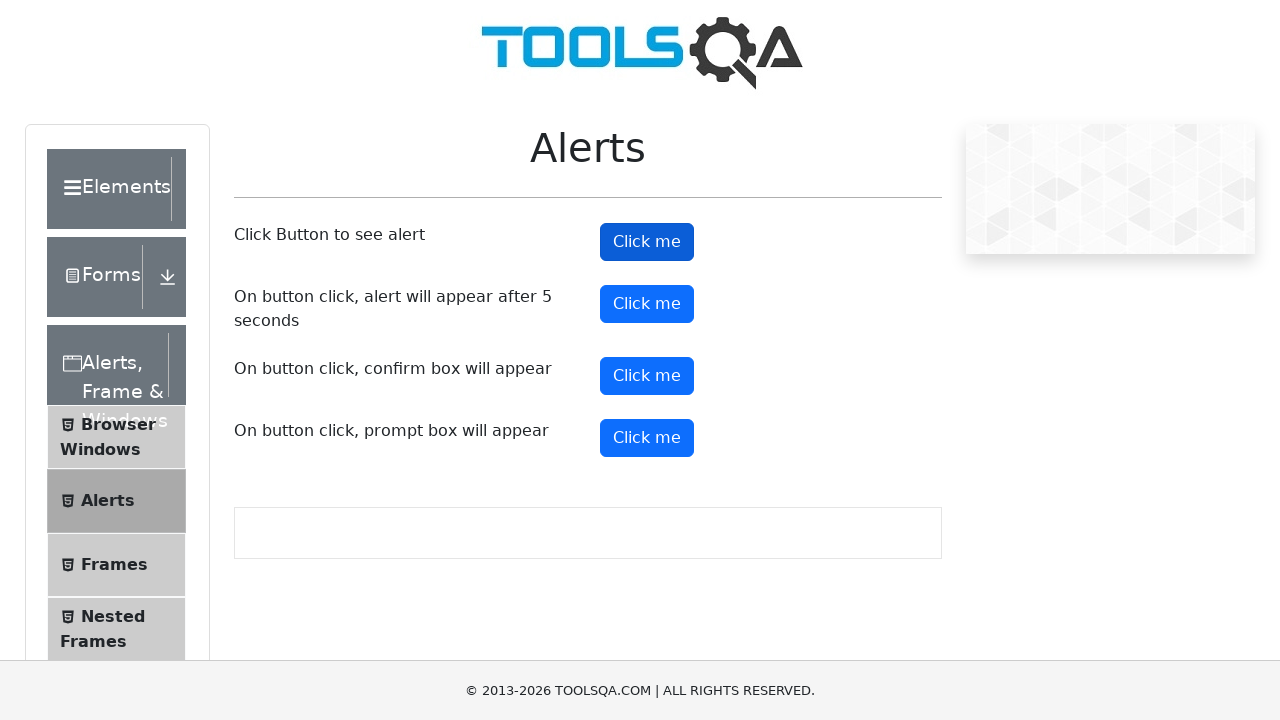